Tests double-click functionality on W3Schools by entering text in a field, double-clicking a button to copy the text, and verifying the text was copied to a second field

Starting URL: https://www.w3schools.com/TAgs/tryit.asp?filename=tryhtml5_ev_ondblclick3

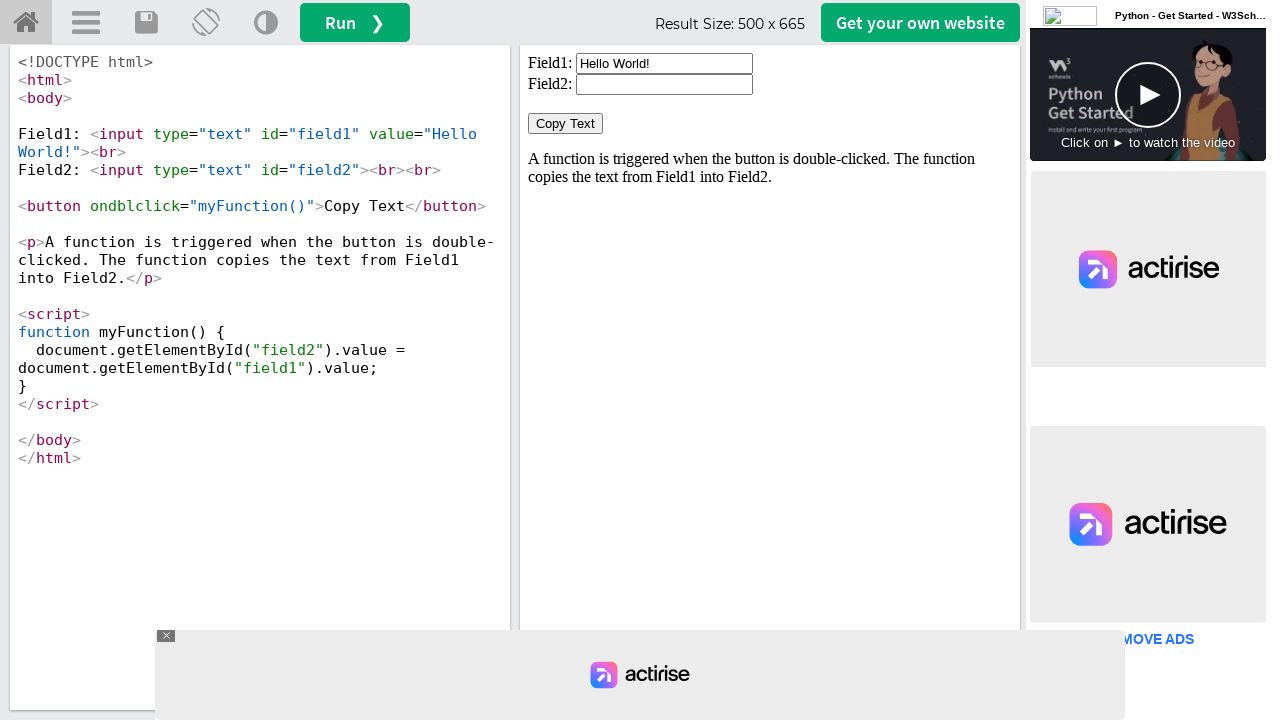

Located iframe with id 'iframeResult'
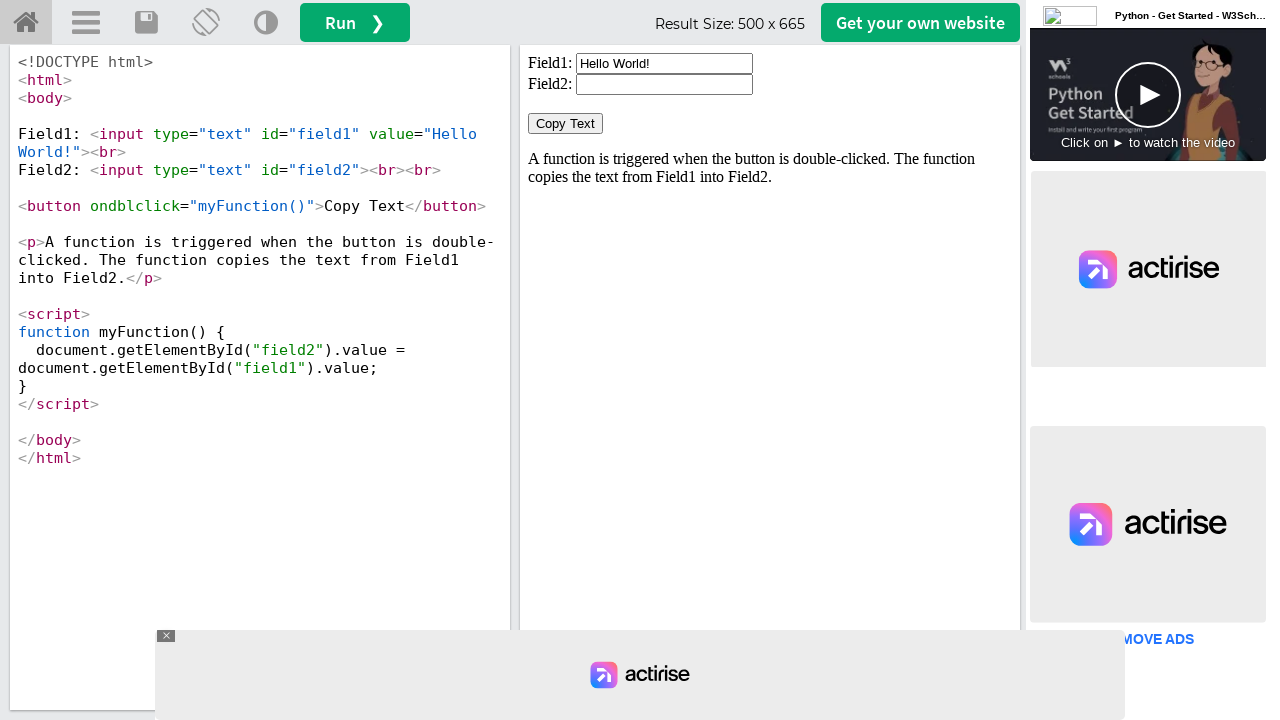

Located first text input field with id 'field1'
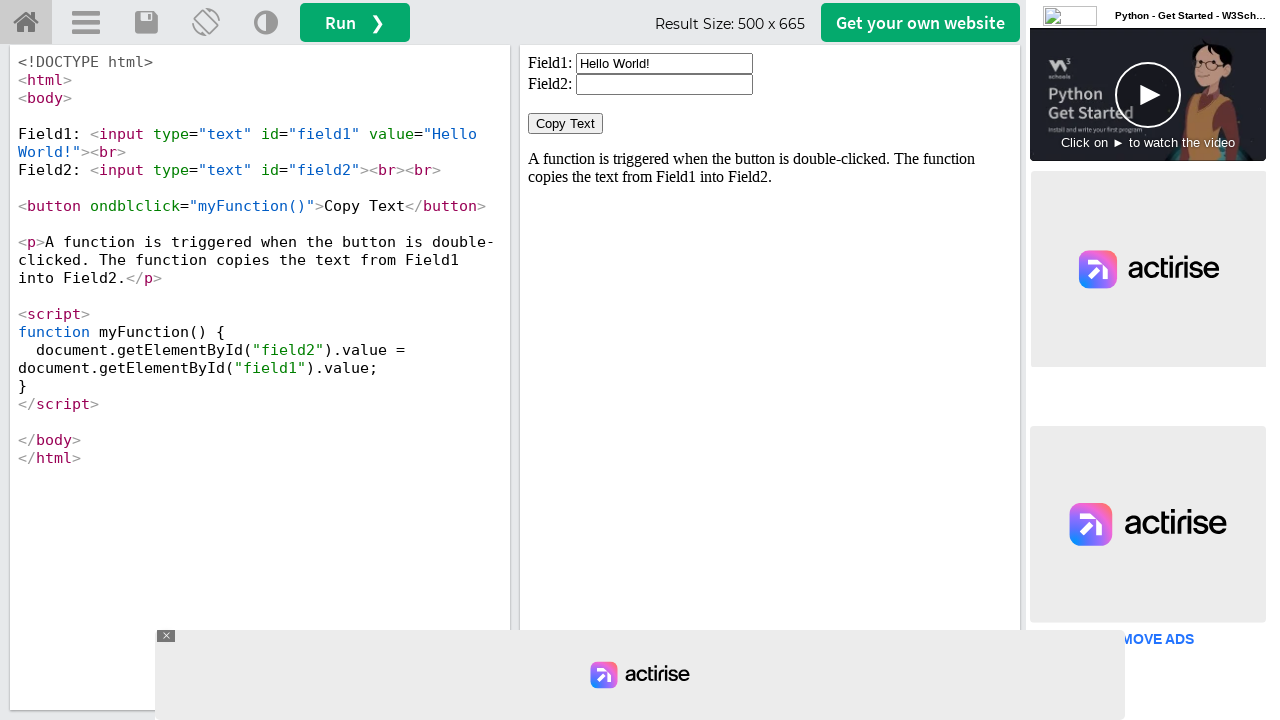

Cleared the first text input field on #iframeResult >> internal:control=enter-frame >> xpath=//input[@id='field1']
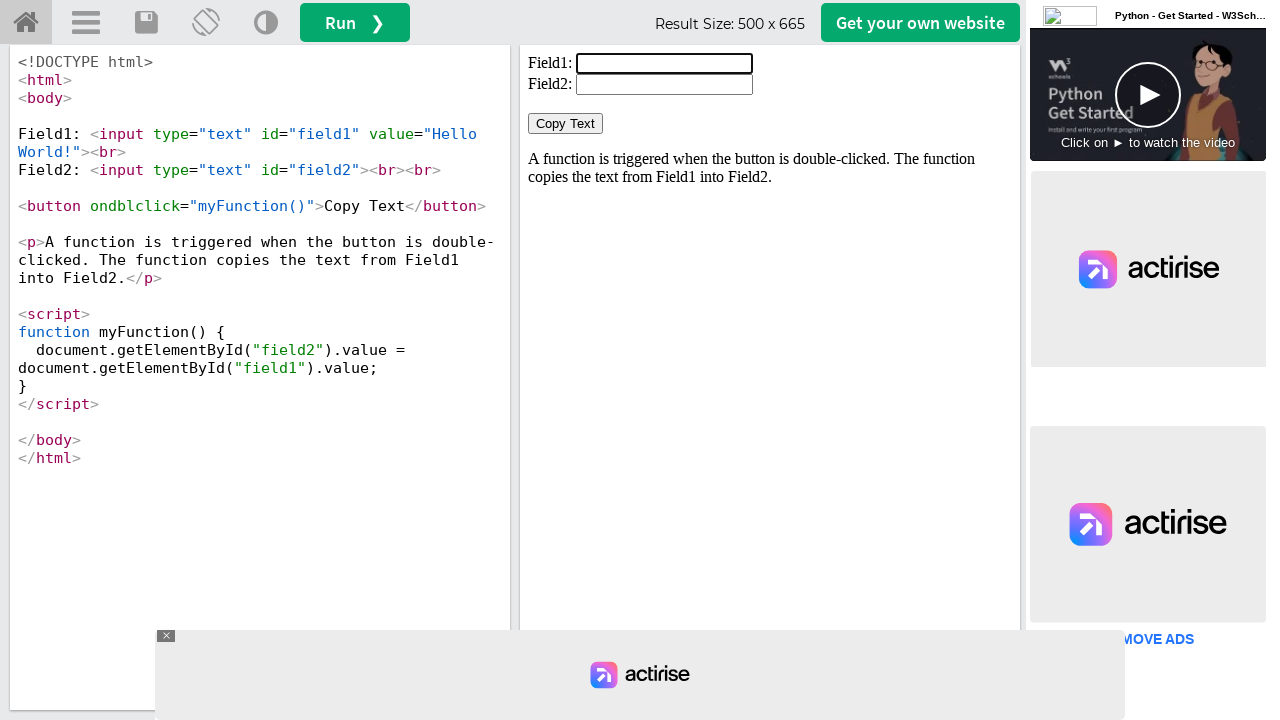

Filled first text field with 'Hello Selenium User!' on #iframeResult >> internal:control=enter-frame >> xpath=//input[@id='field1']
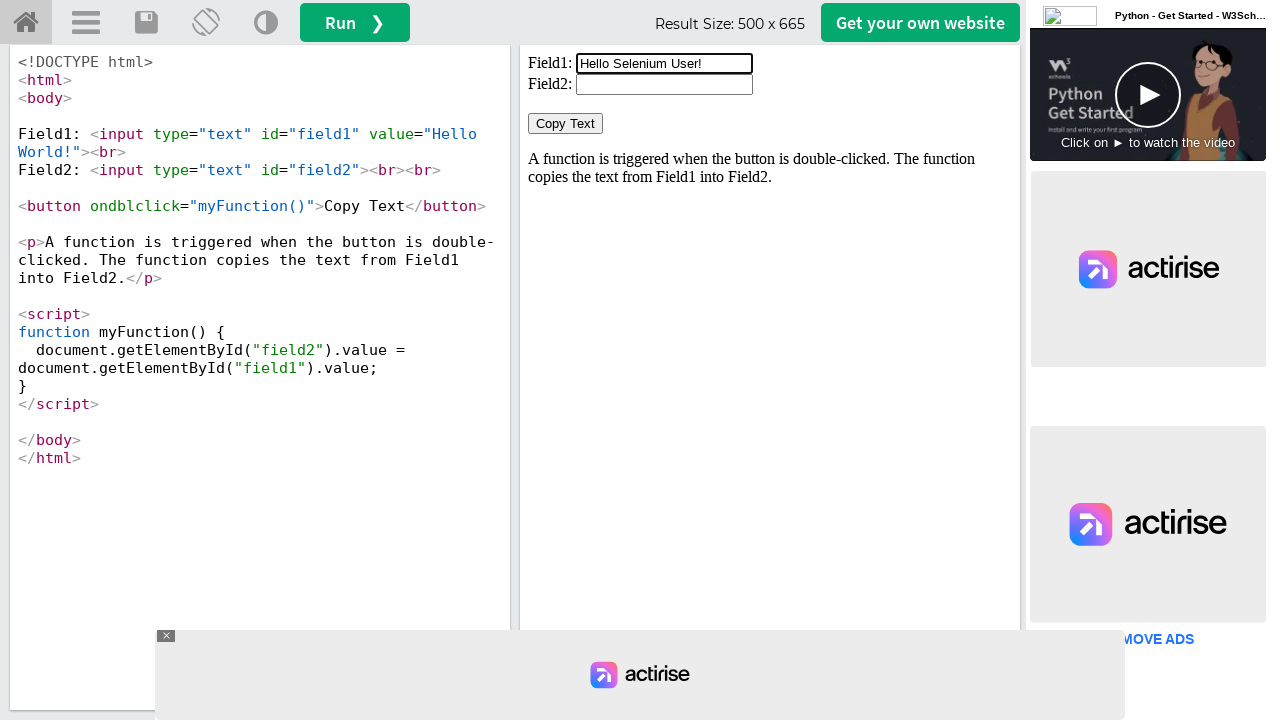

Located button with ondblclick handler
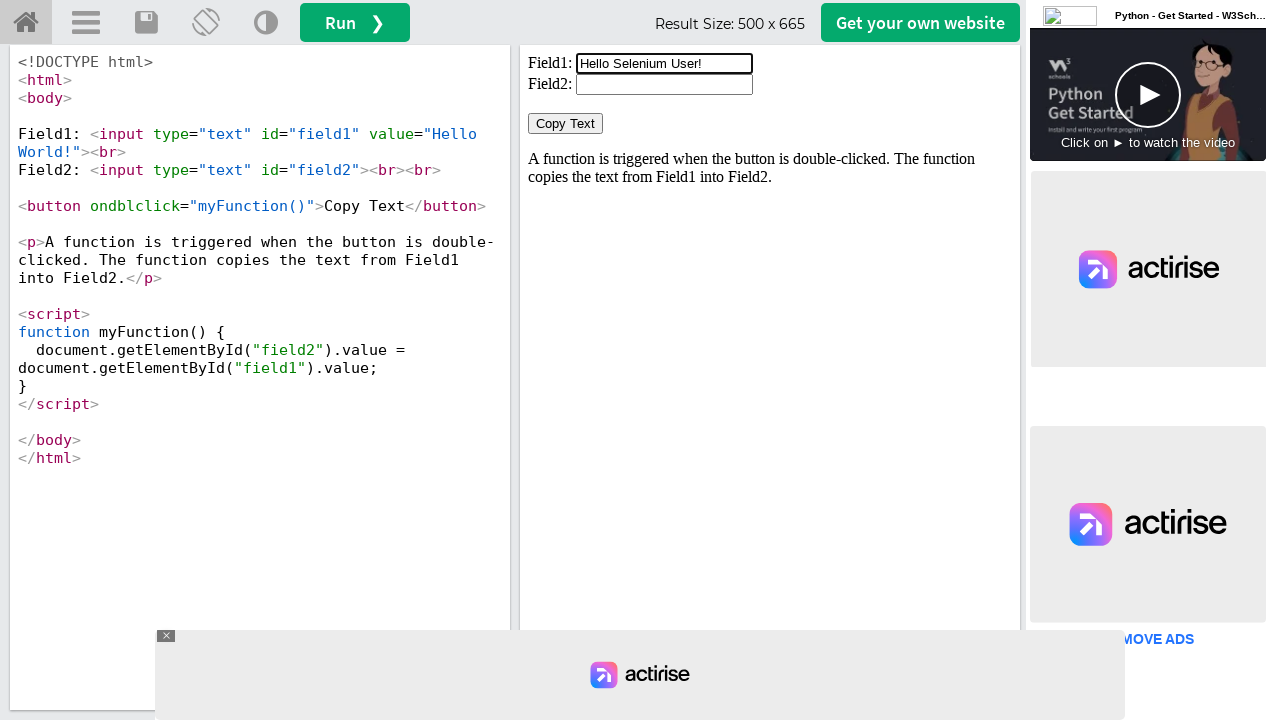

Double-clicked the button to copy text at (566, 124) on #iframeResult >> internal:control=enter-frame >> xpath=//button[@ondblclick='myF
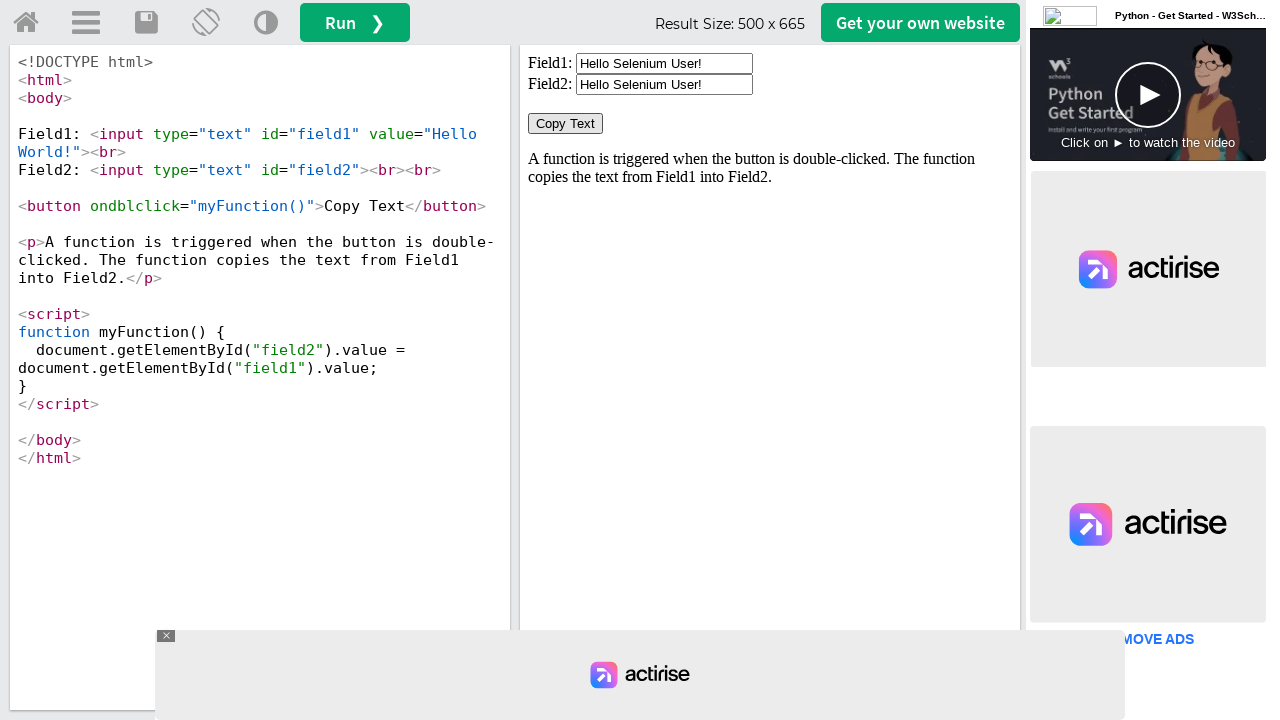

Located second text input field with id 'field2'
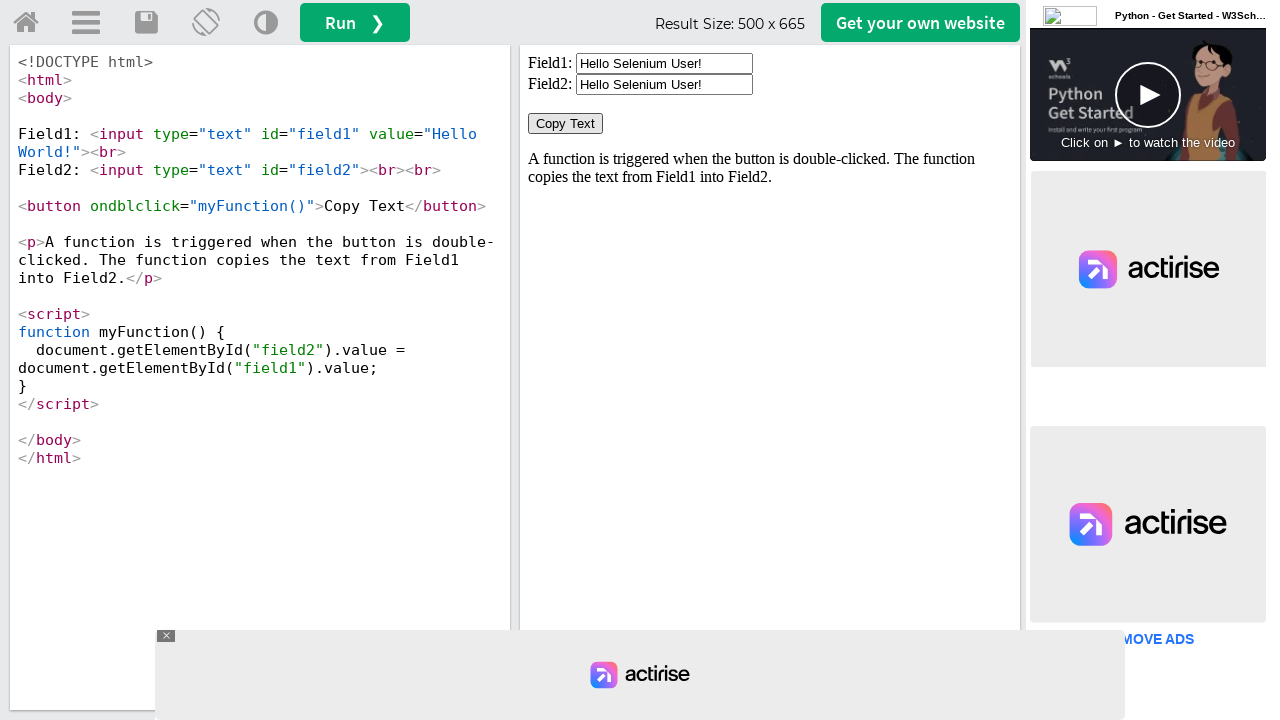

Second text field is visible and ready
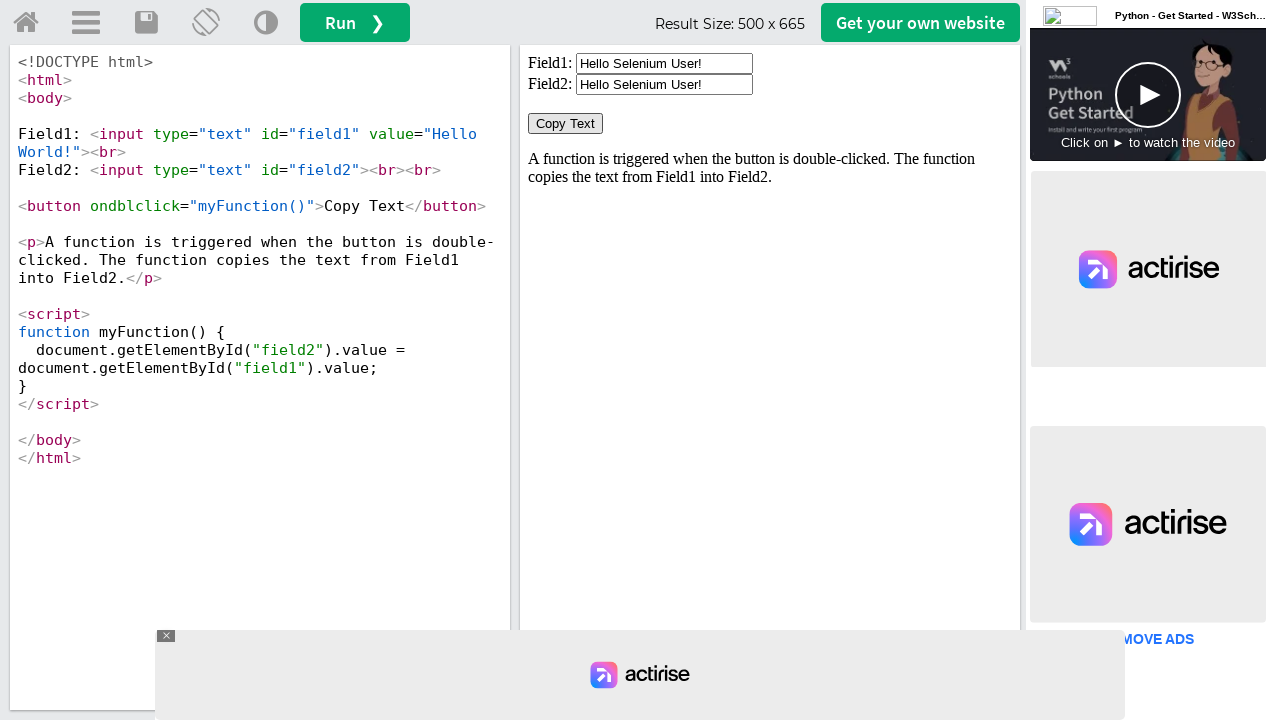

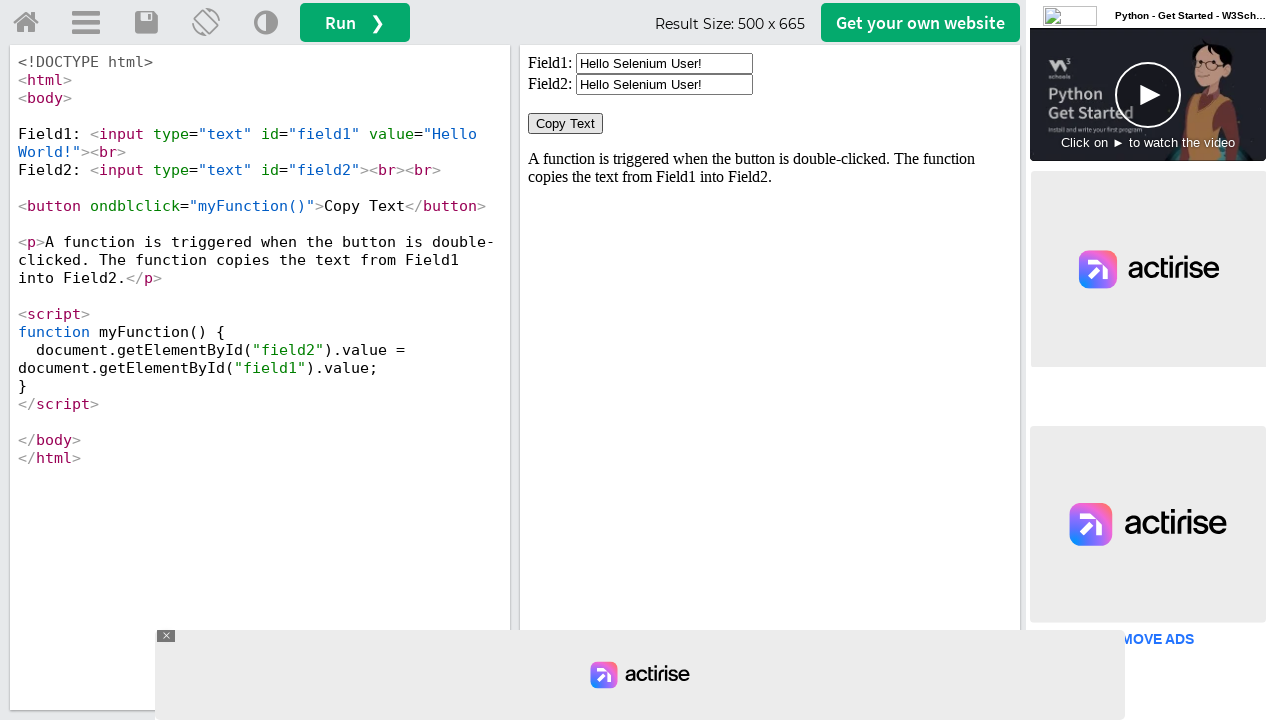